Tests scrolling functionality on a page and within a table, then validates the sum of values in a table column against the displayed total

Starting URL: https://rahulshettyacademy.com/AutomationPractice/

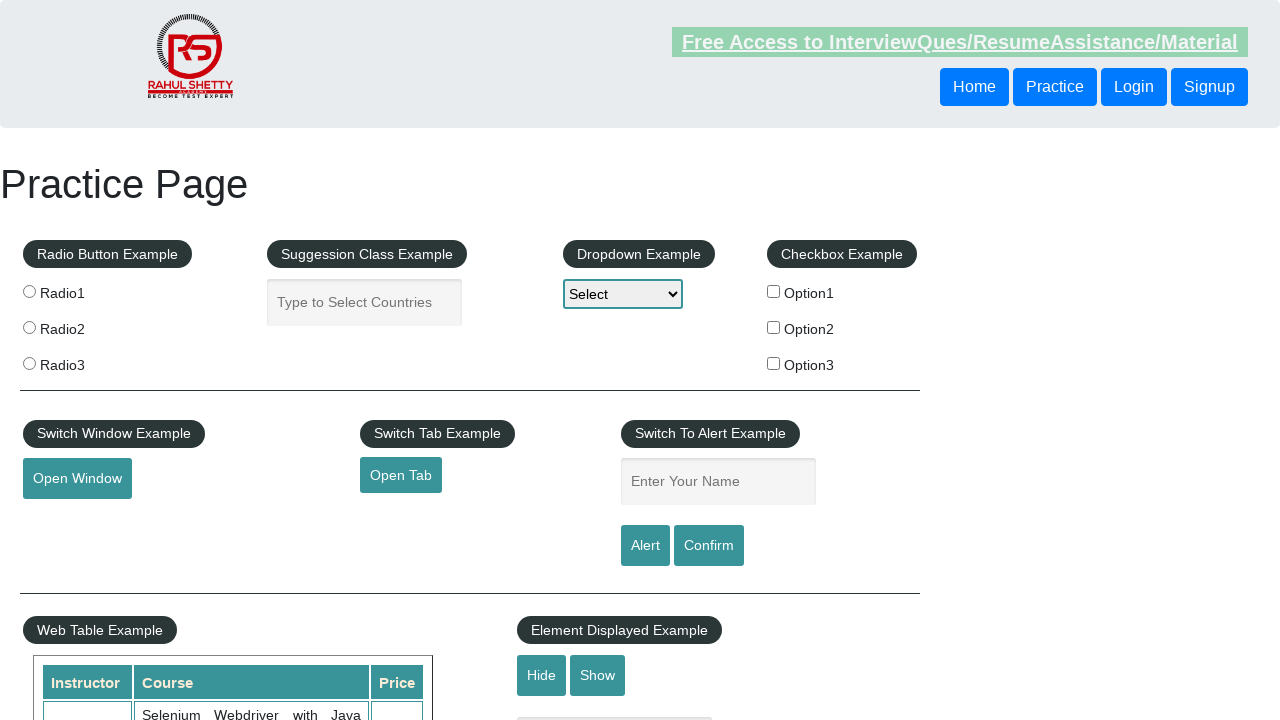

Scrolled down main window by 800px
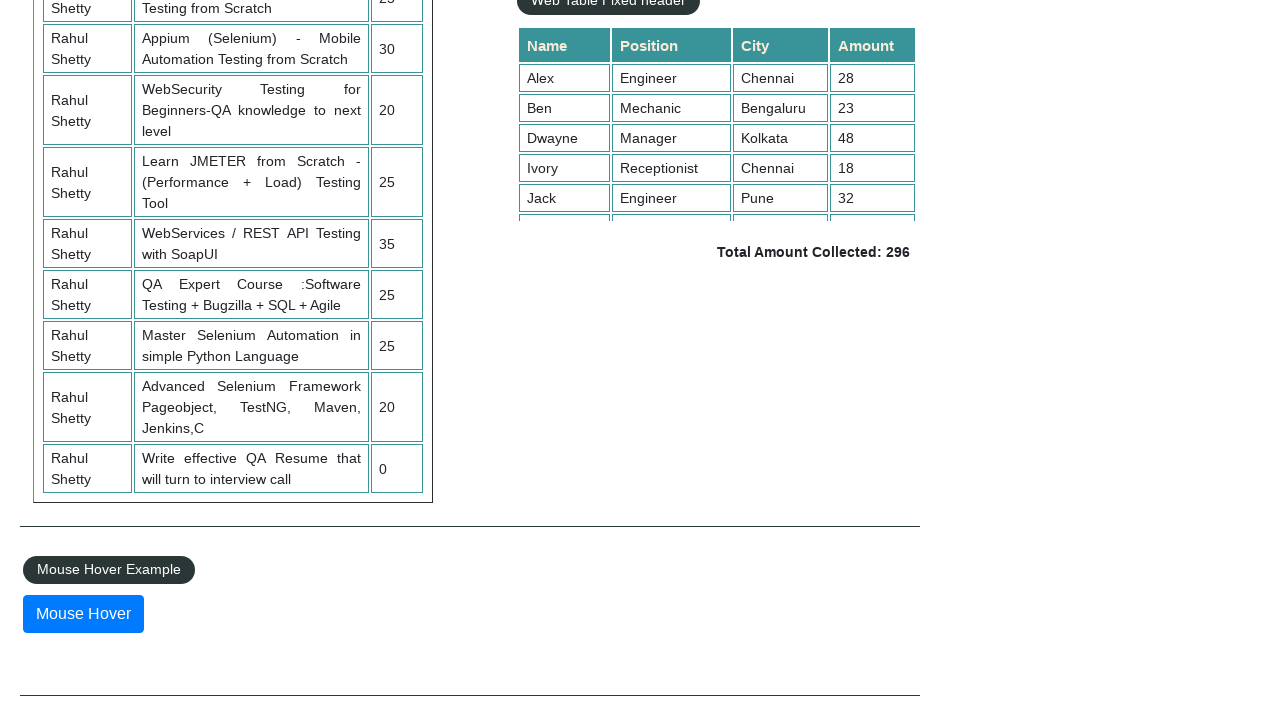

Waited 3 seconds for page to settle after scrolling
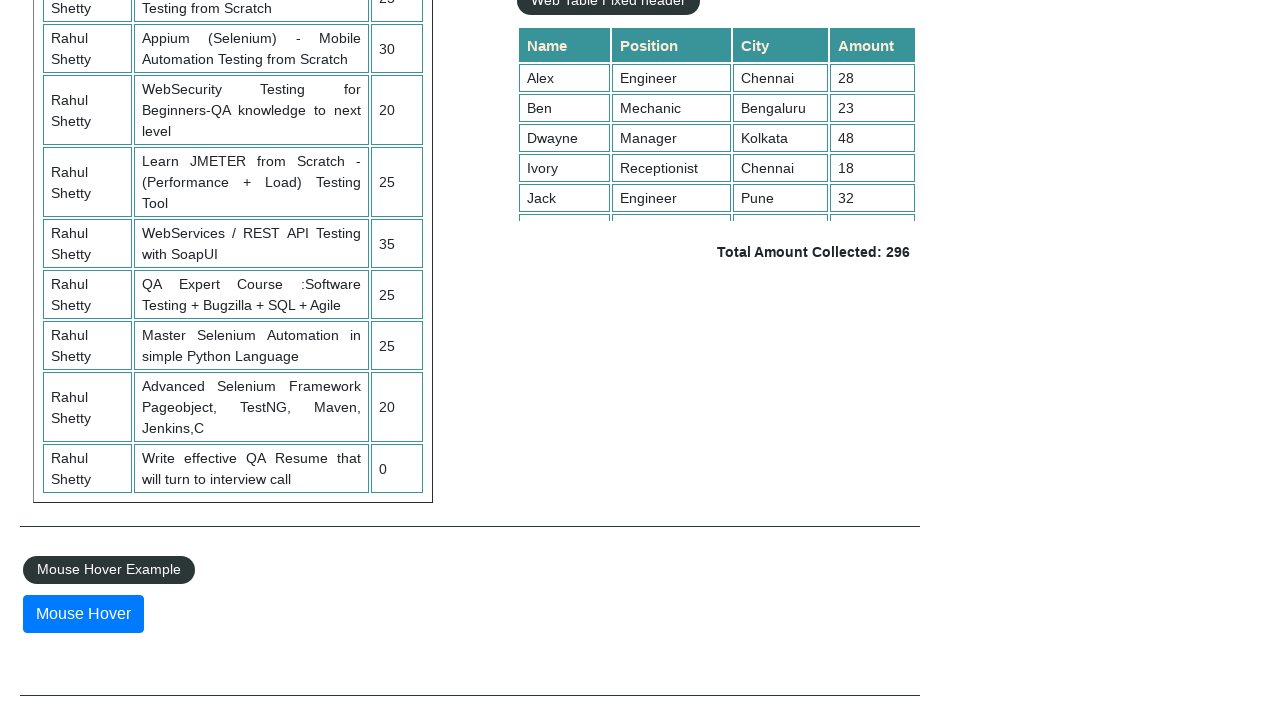

Scrolled within the fixed header table to position 5000
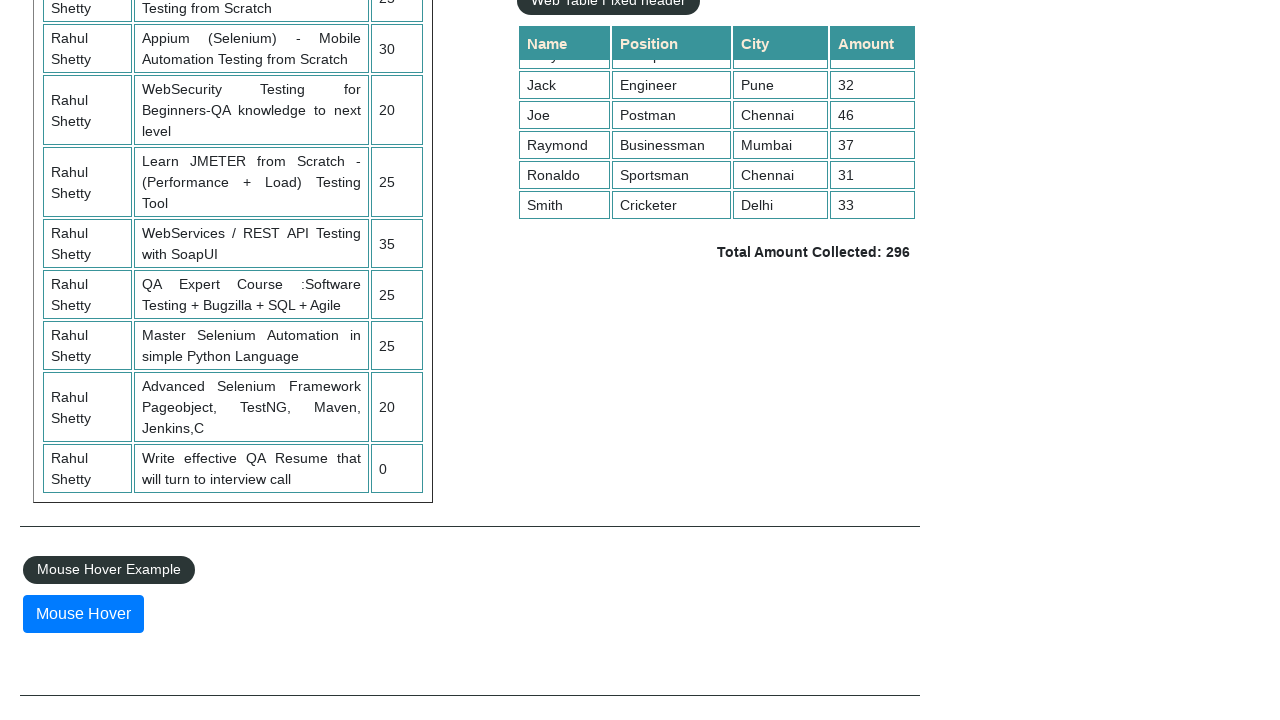

Retrieved all values from the 4th column of the table
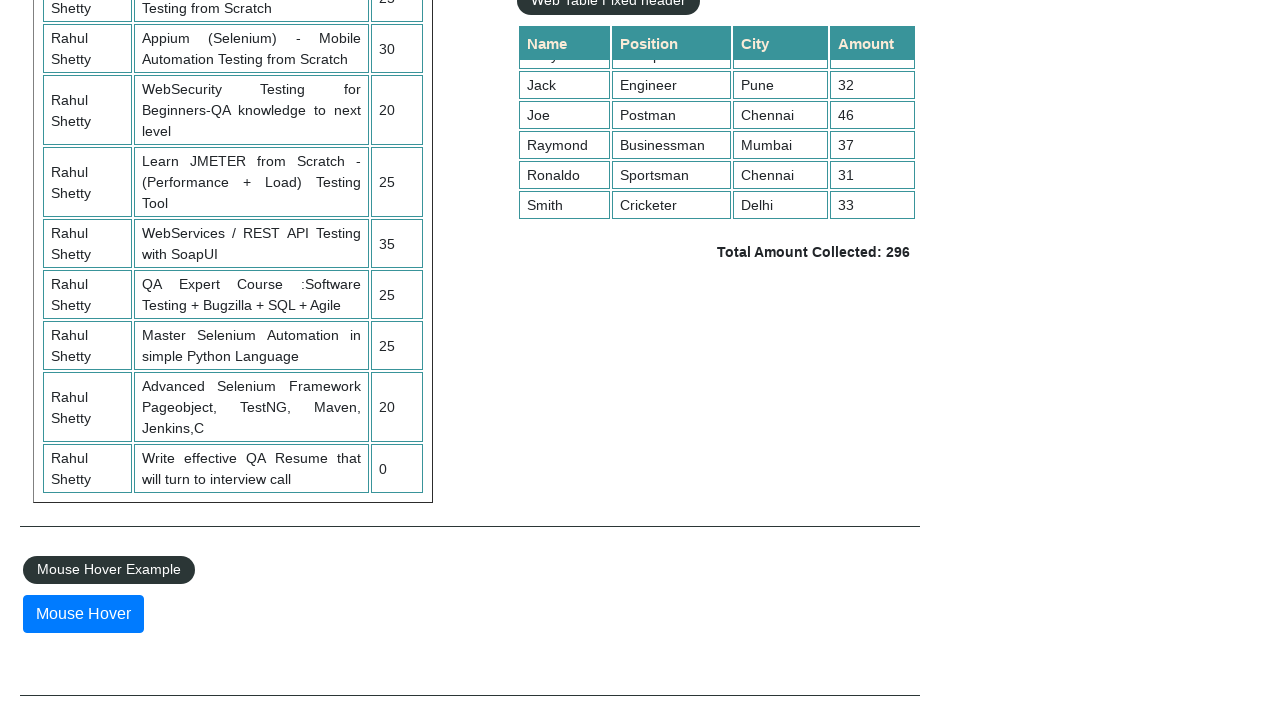

Calculated sum of table column values: 296
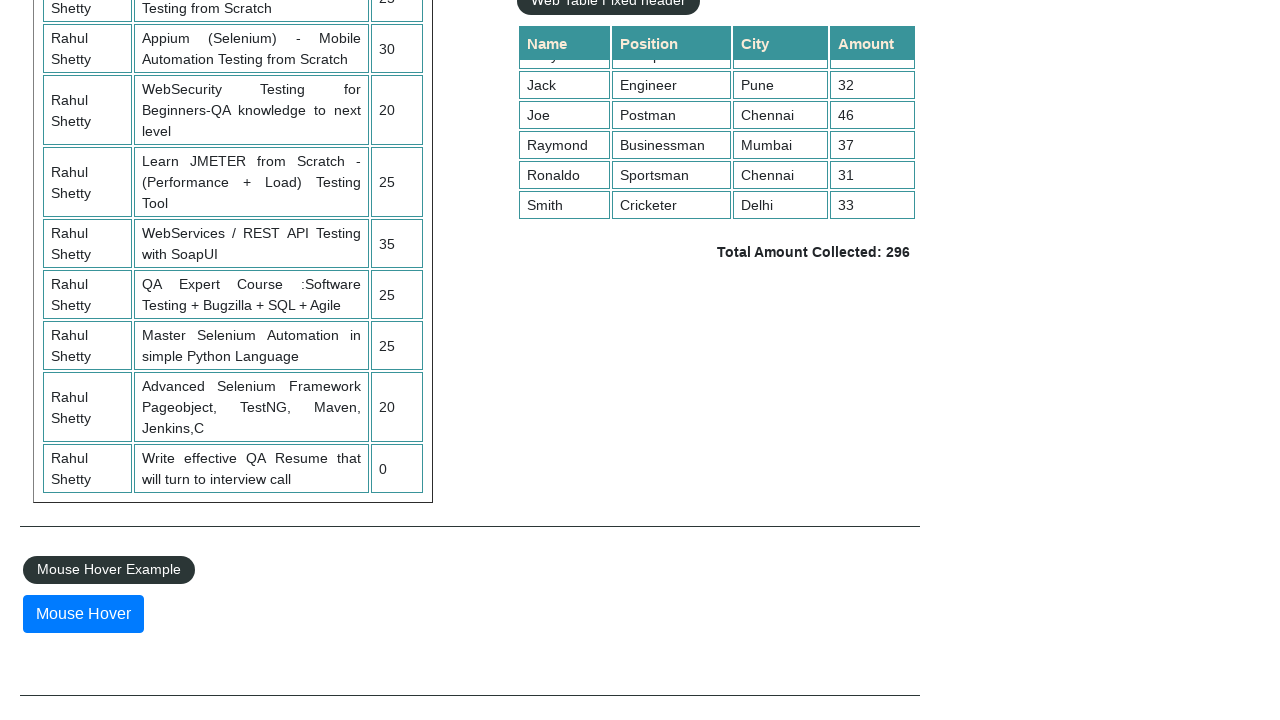

Retrieved displayed total amount from page
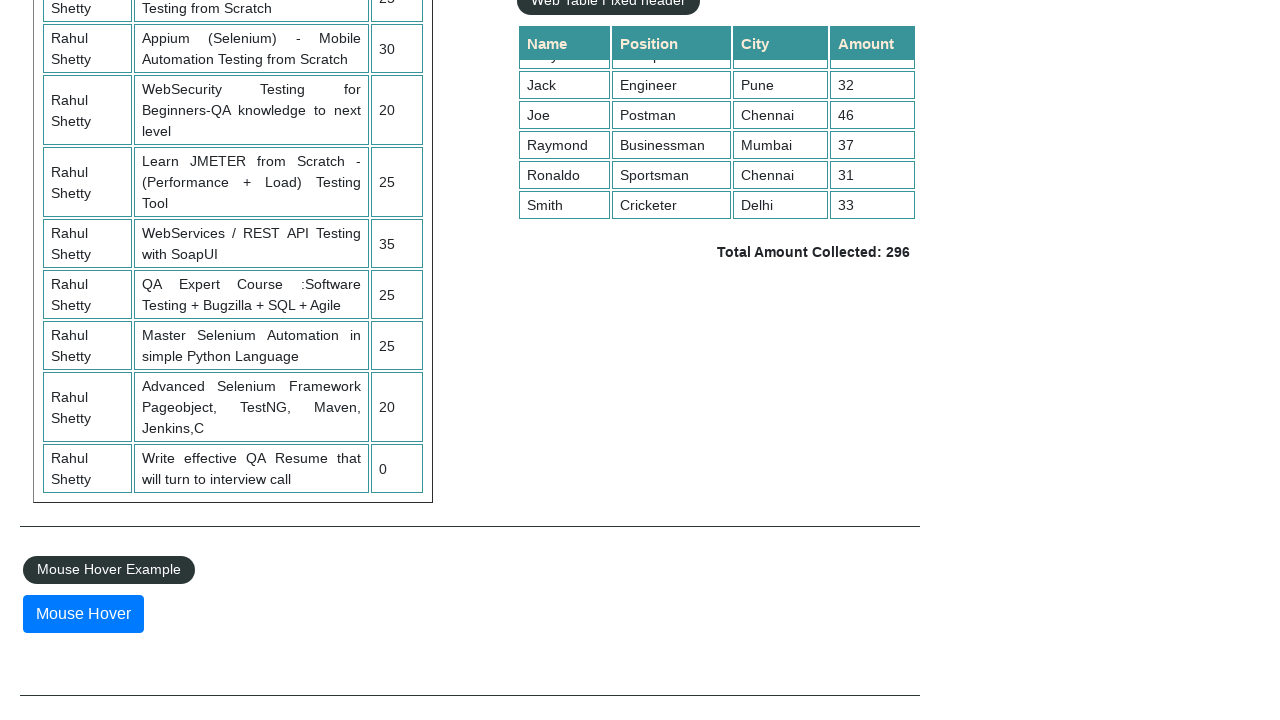

Parsed displayed total: 296
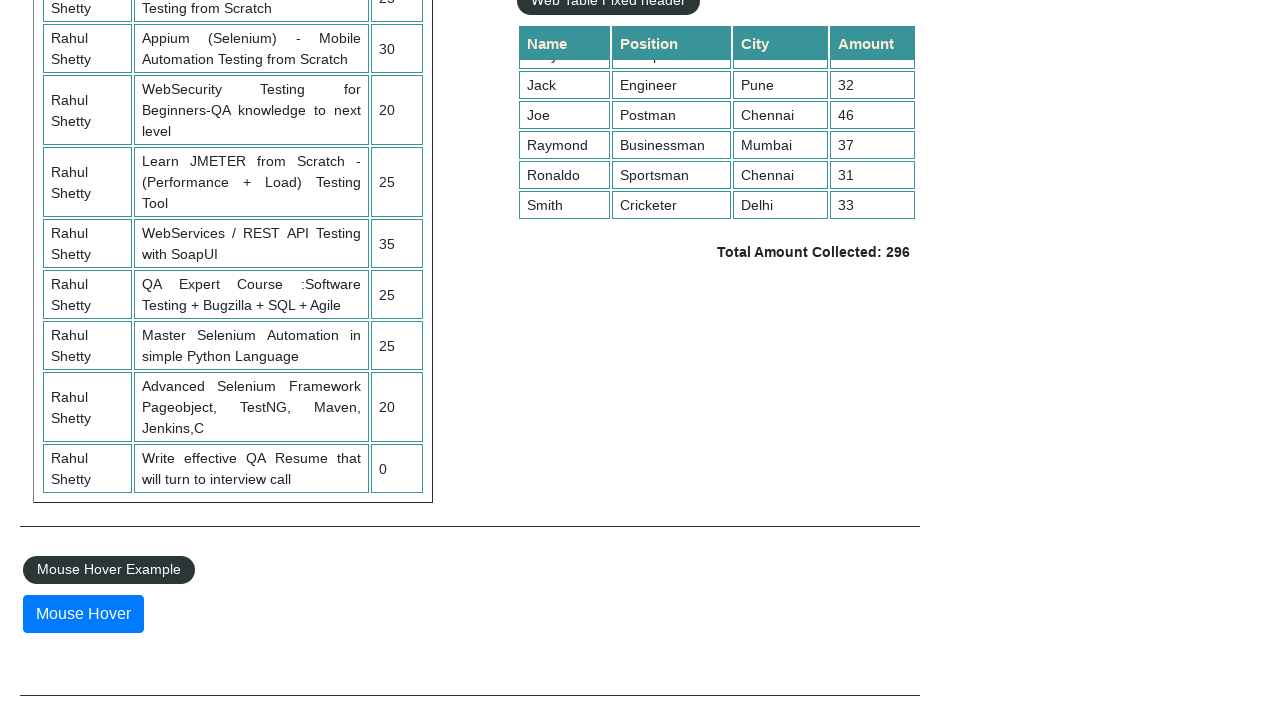

Verified calculated sum (296) matches displayed total (296)
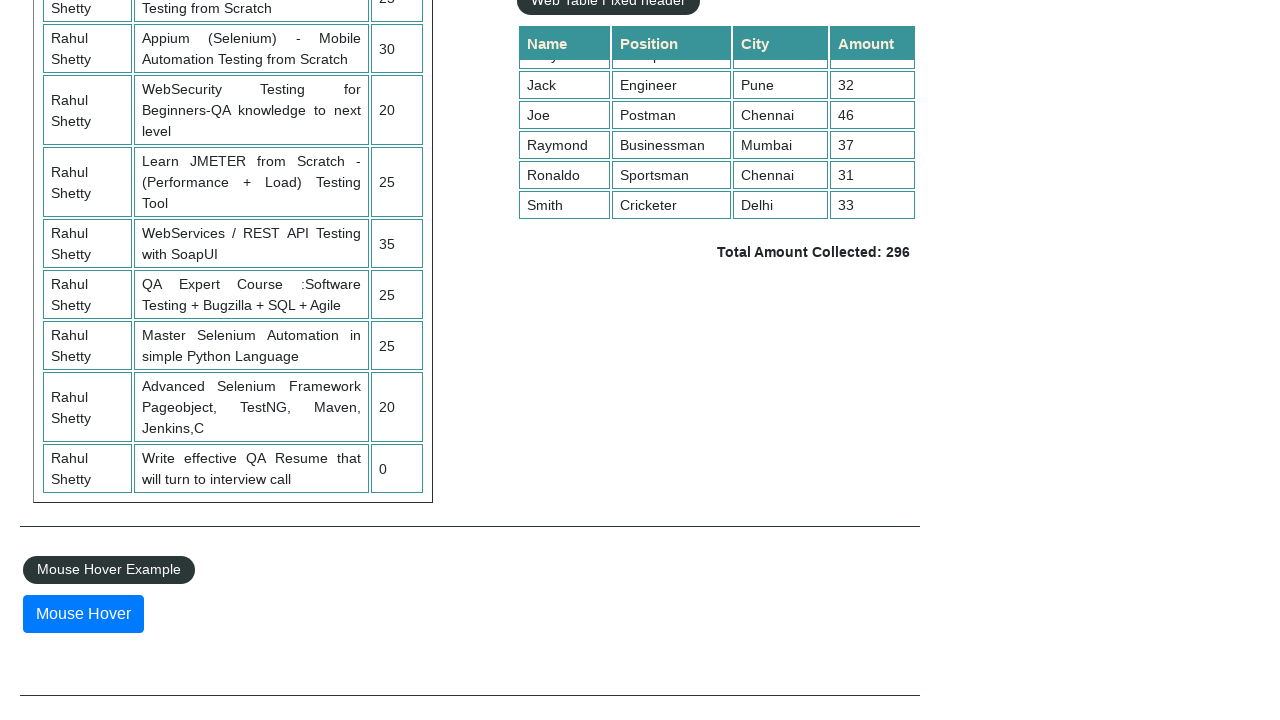

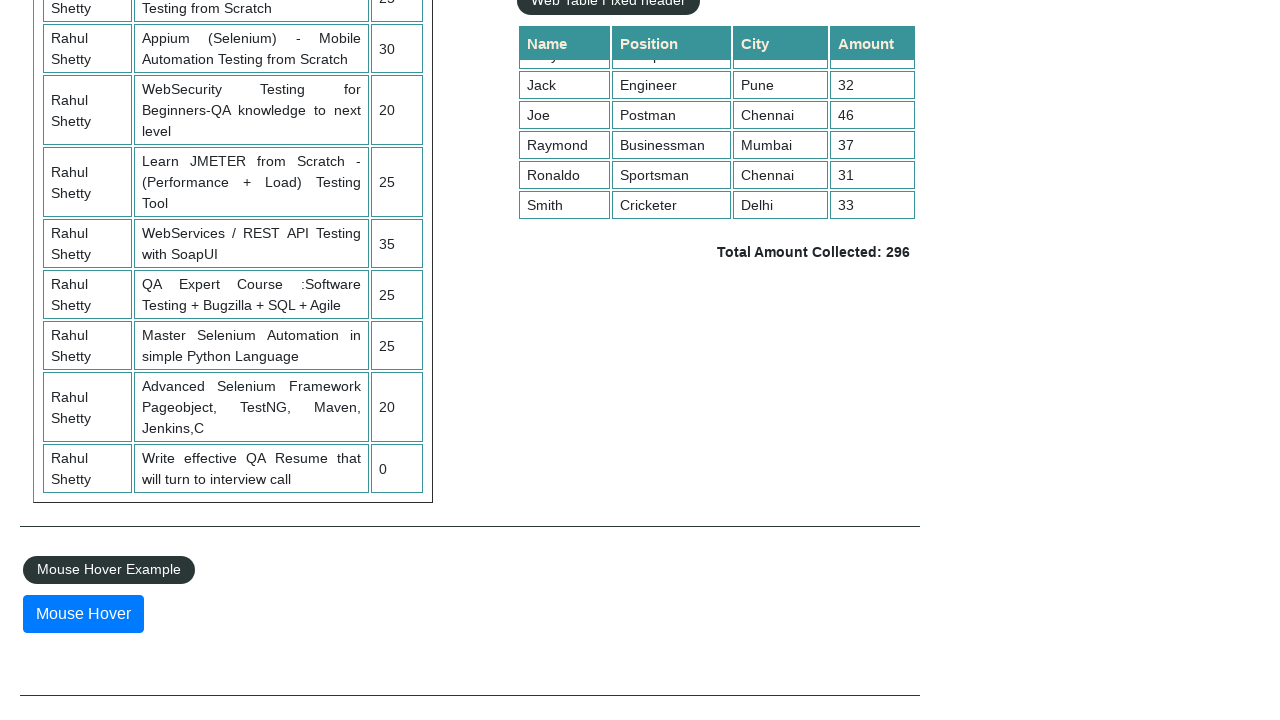